Tests a web form by filling a text field and clicking the submit button, then verifying the success message

Starting URL: https://www.selenium.dev/selenium/web/web-form.html

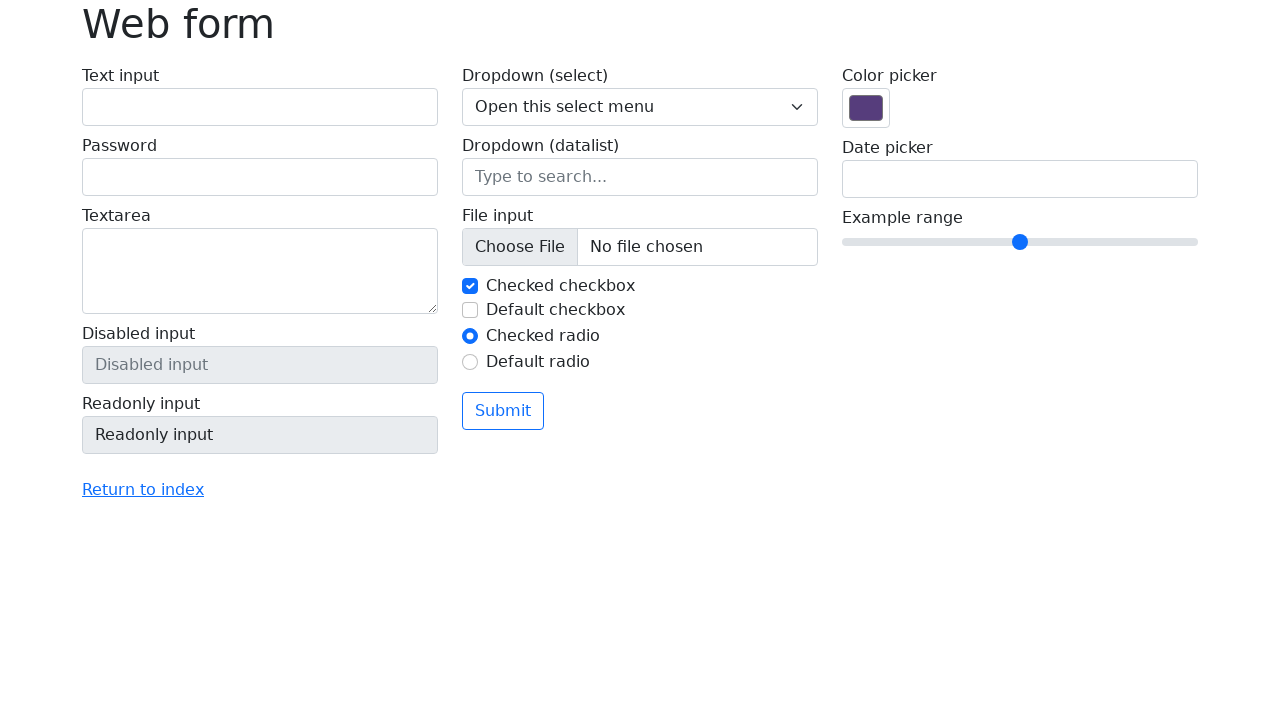

Filled text field with 'Selenium' on input[name='my-text']
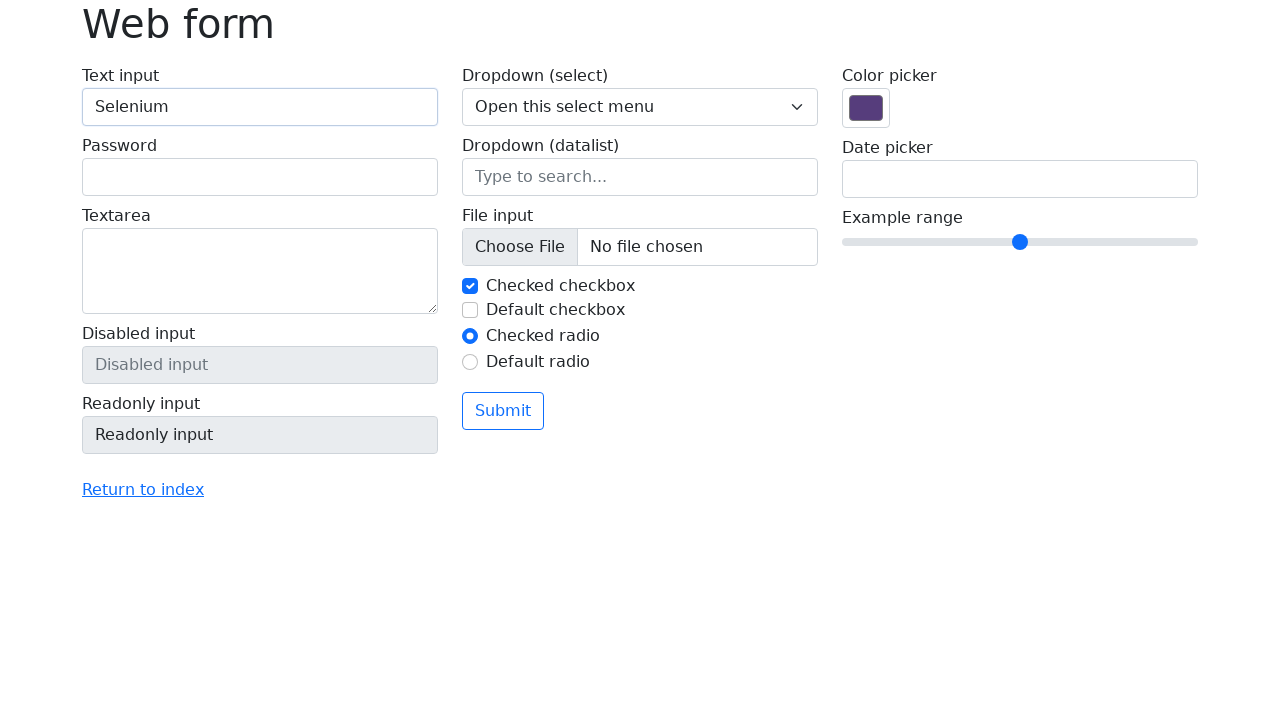

Clicked the submit button at (503, 411) on button
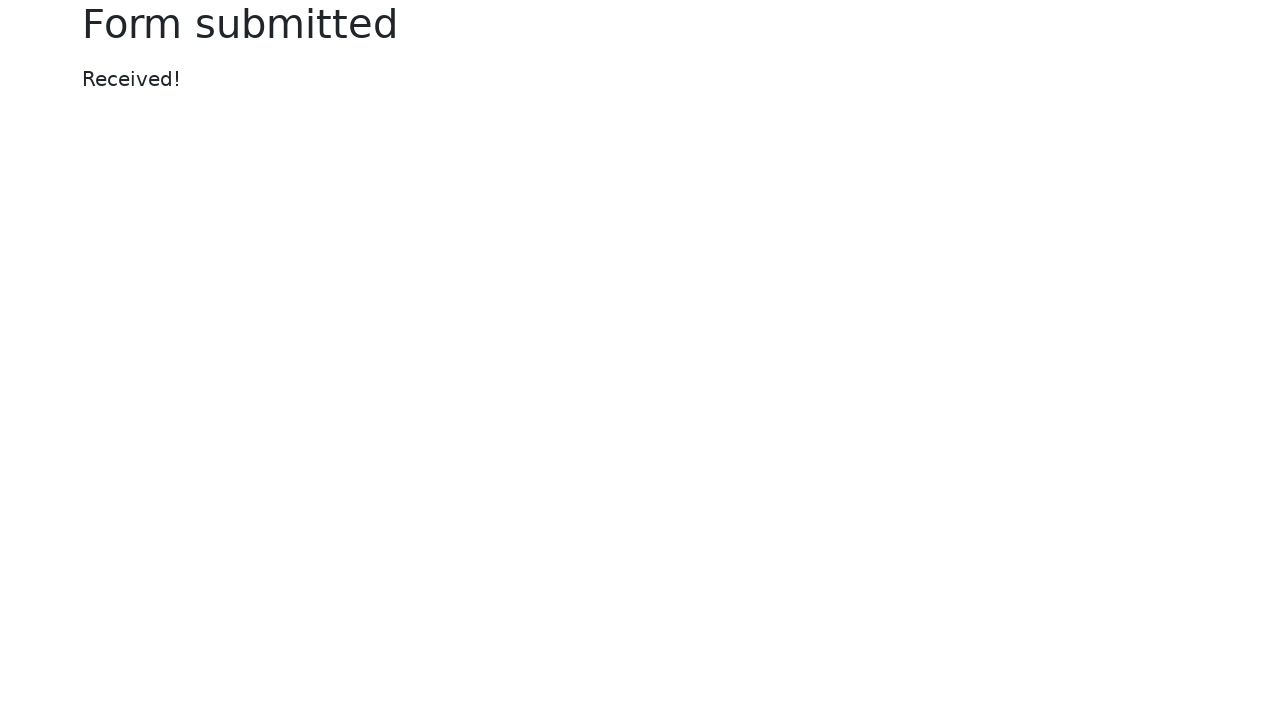

Success message appeared
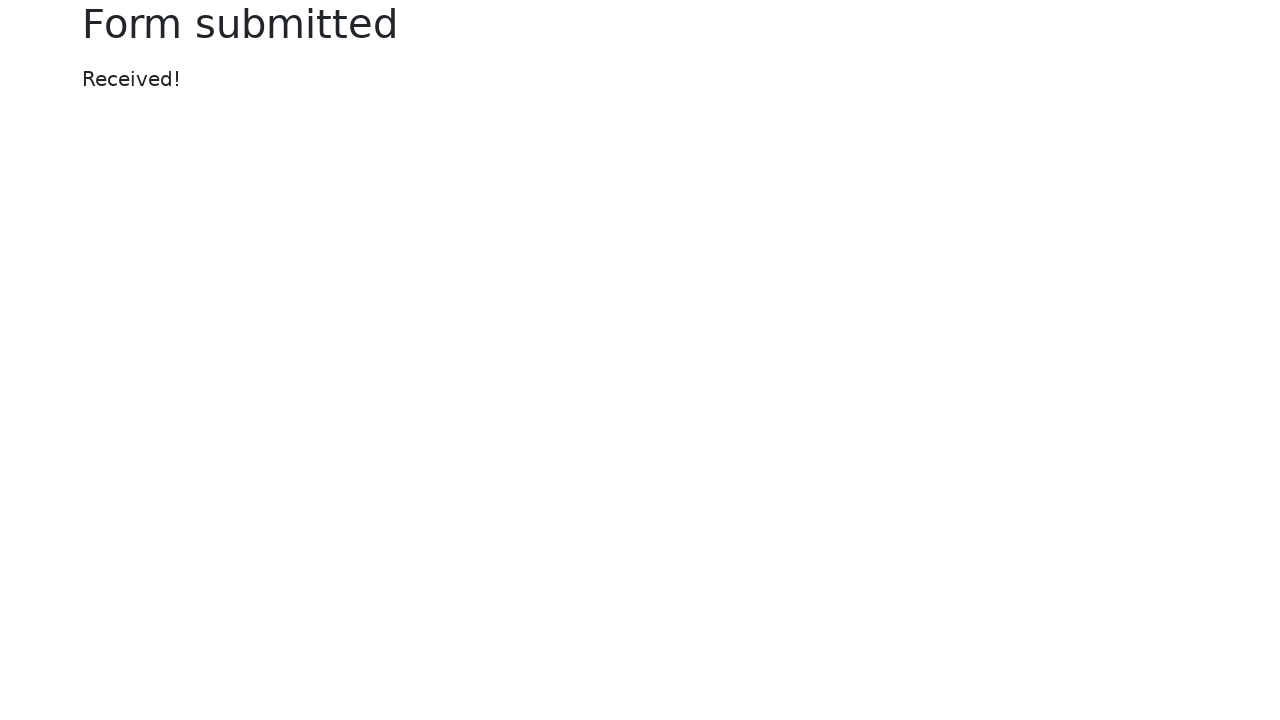

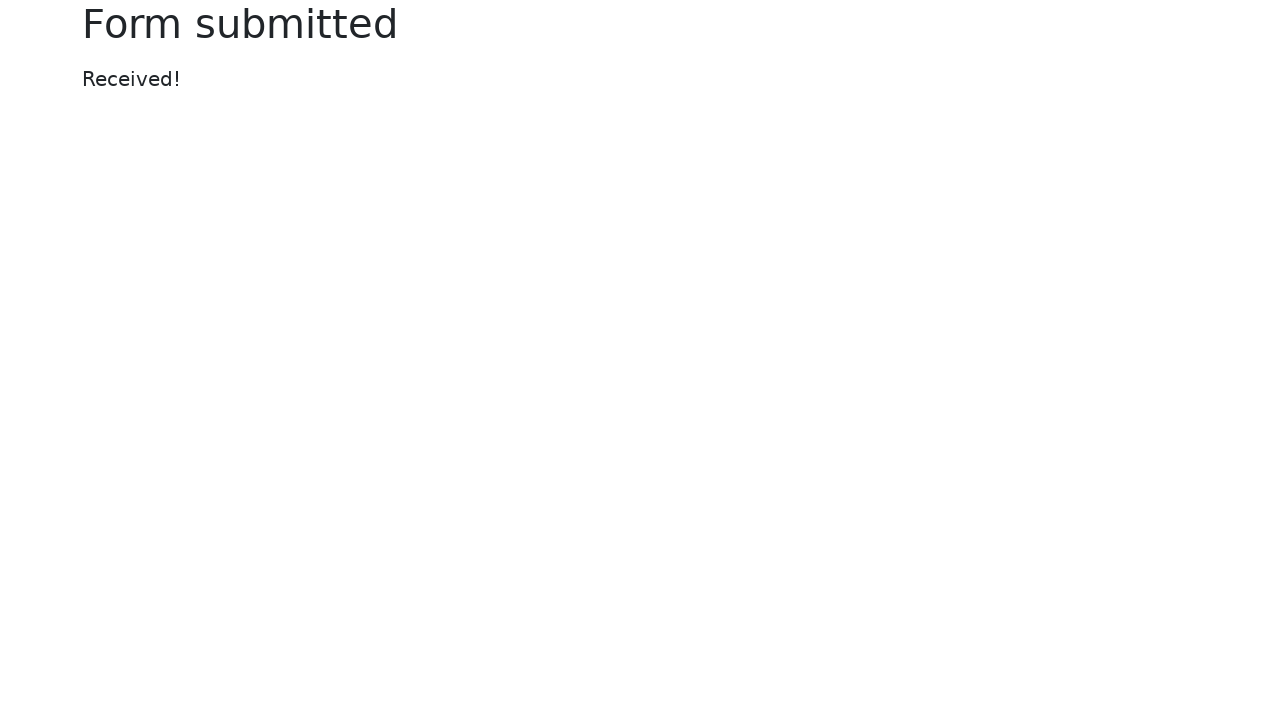